Tests clicking the JS Prompt button, entering text in the prompt, and accepting it

Starting URL: https://the-internet.herokuapp.com/javascript_alerts

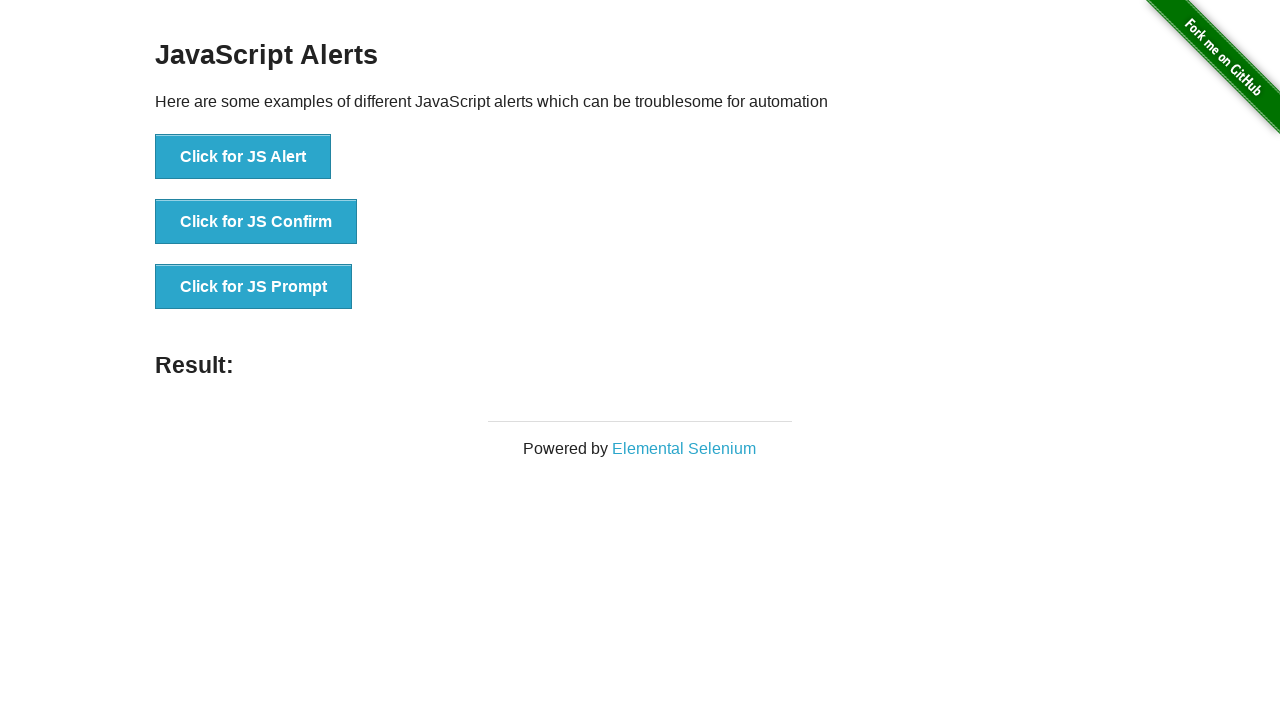

Set up dialog handler to accept prompt with 'TestString!'
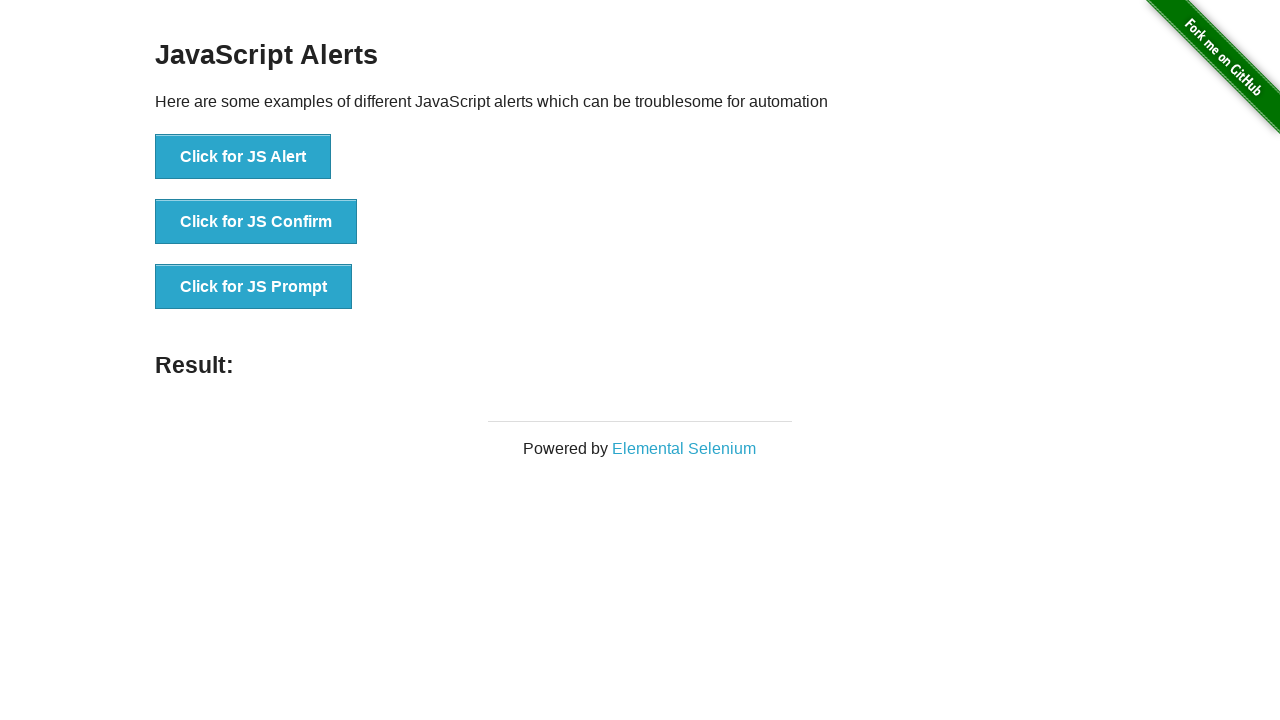

Clicked the JS Prompt button at (254, 287) on button:has-text('Click for JS Prompt')
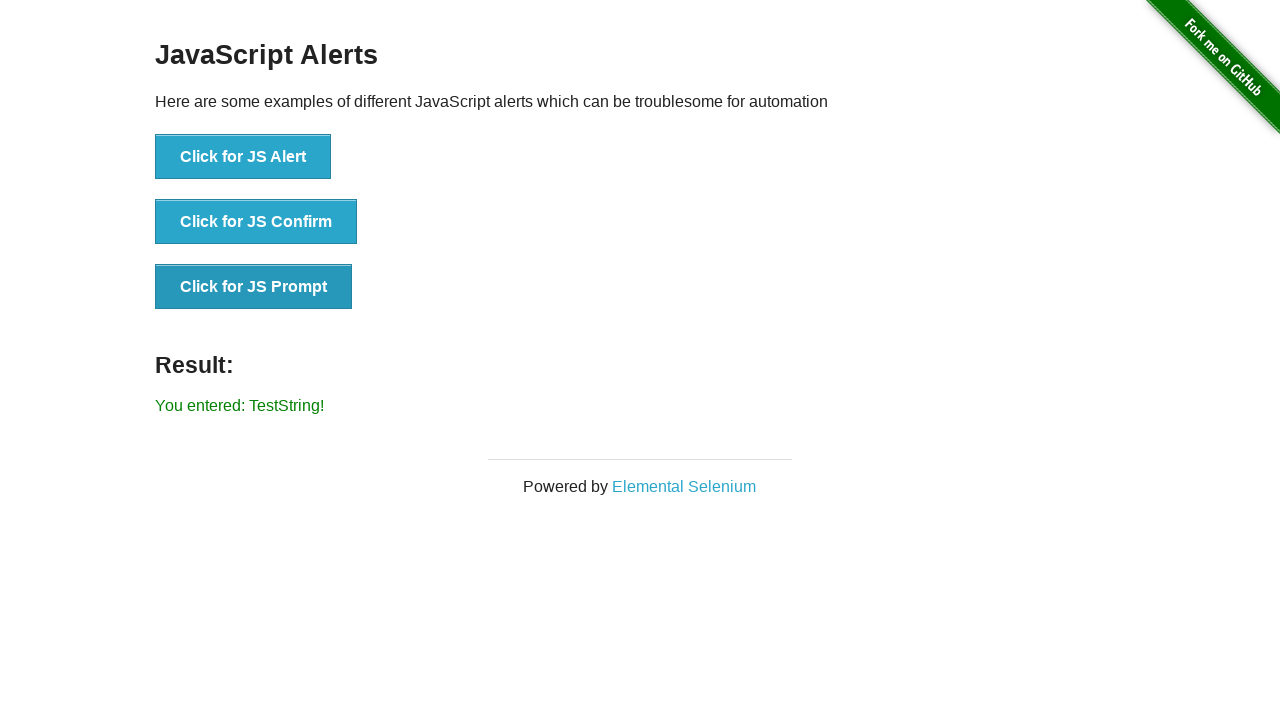

Result element loaded after prompt acceptance
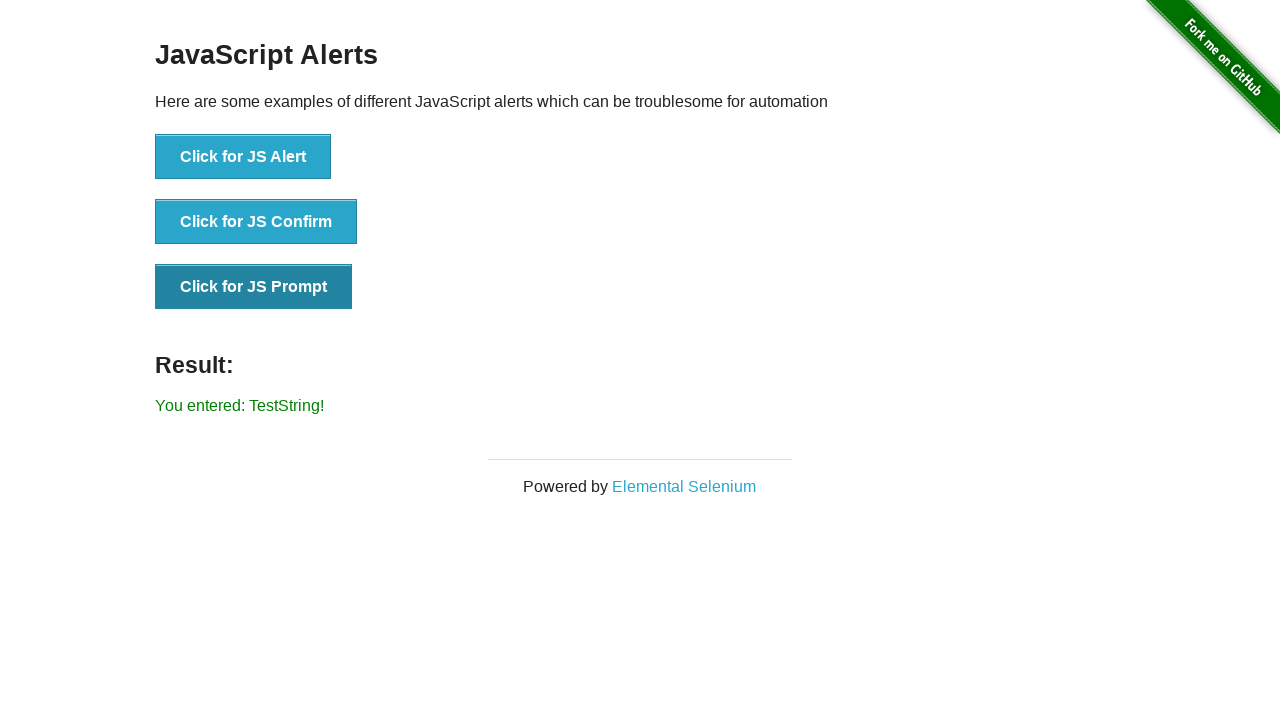

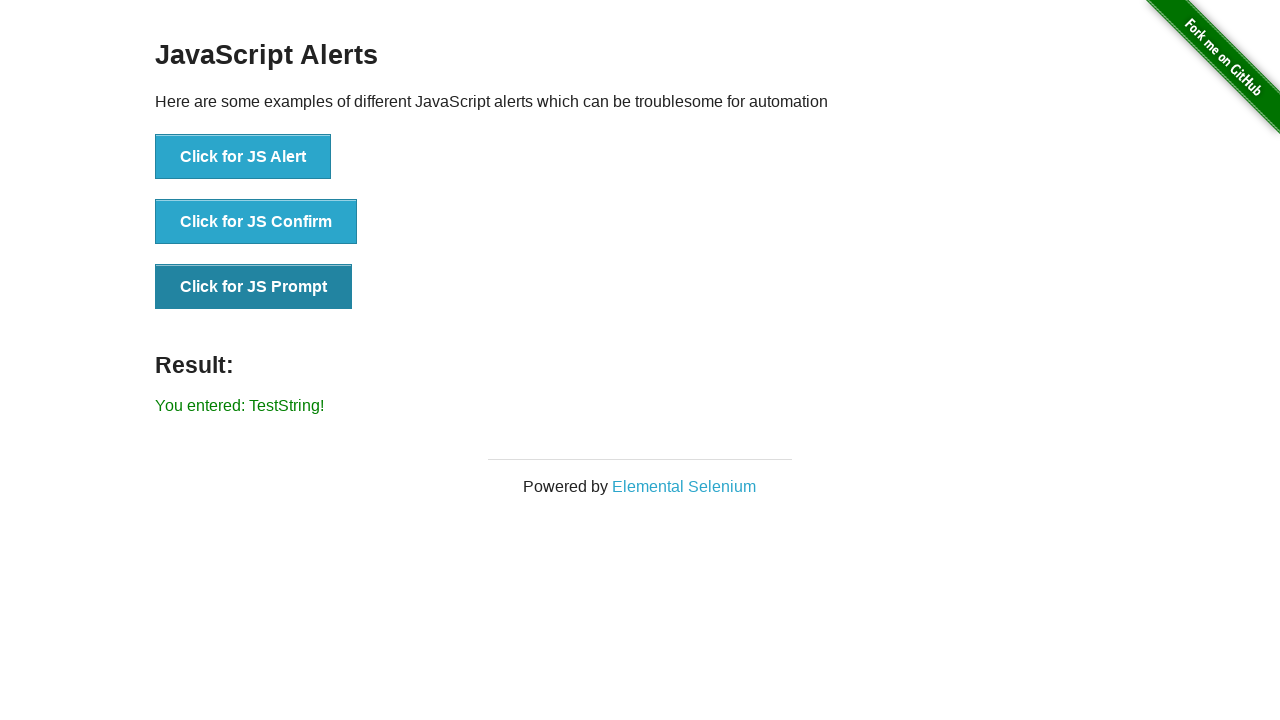